Tests a sign-up form by filling in username, password, confirmation password, and email fields, then submitting the form and verifying the confirmation message

Starting URL: https://v1.training-support.net/selenium/dynamic-attributes

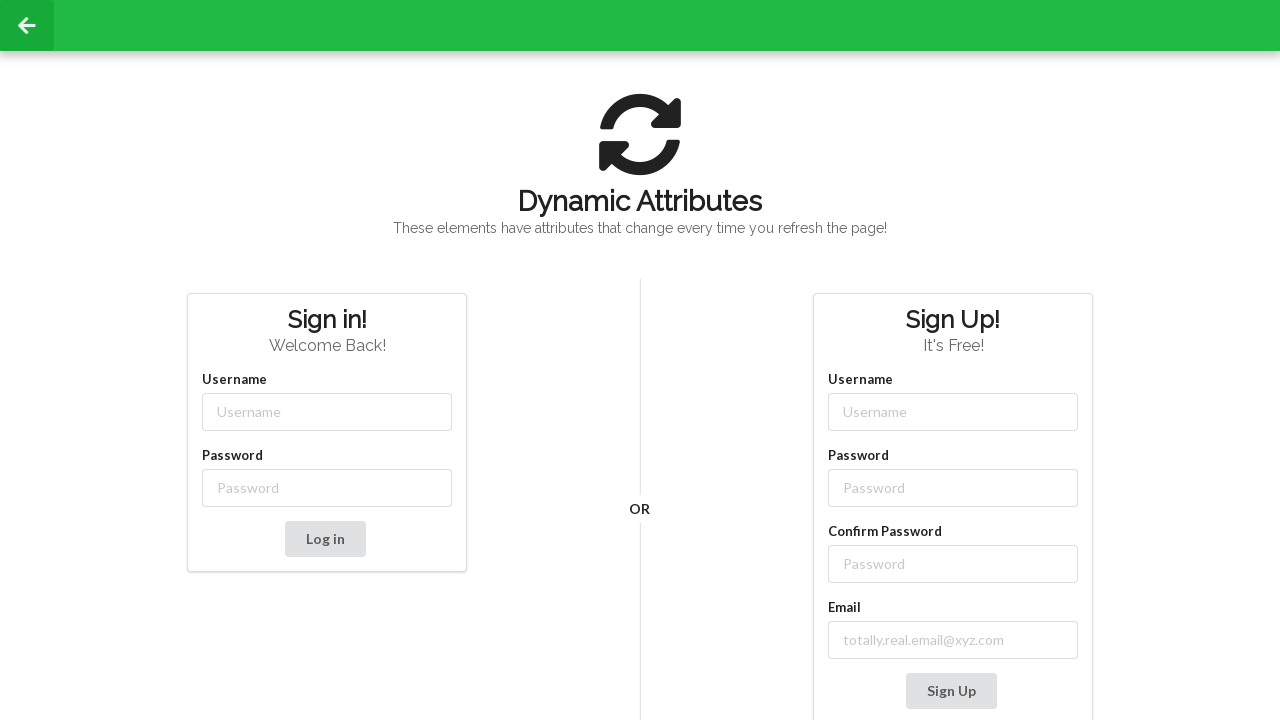

Filled username field with 'NewUser' on xpath=//input[contains(@class, '-username')]
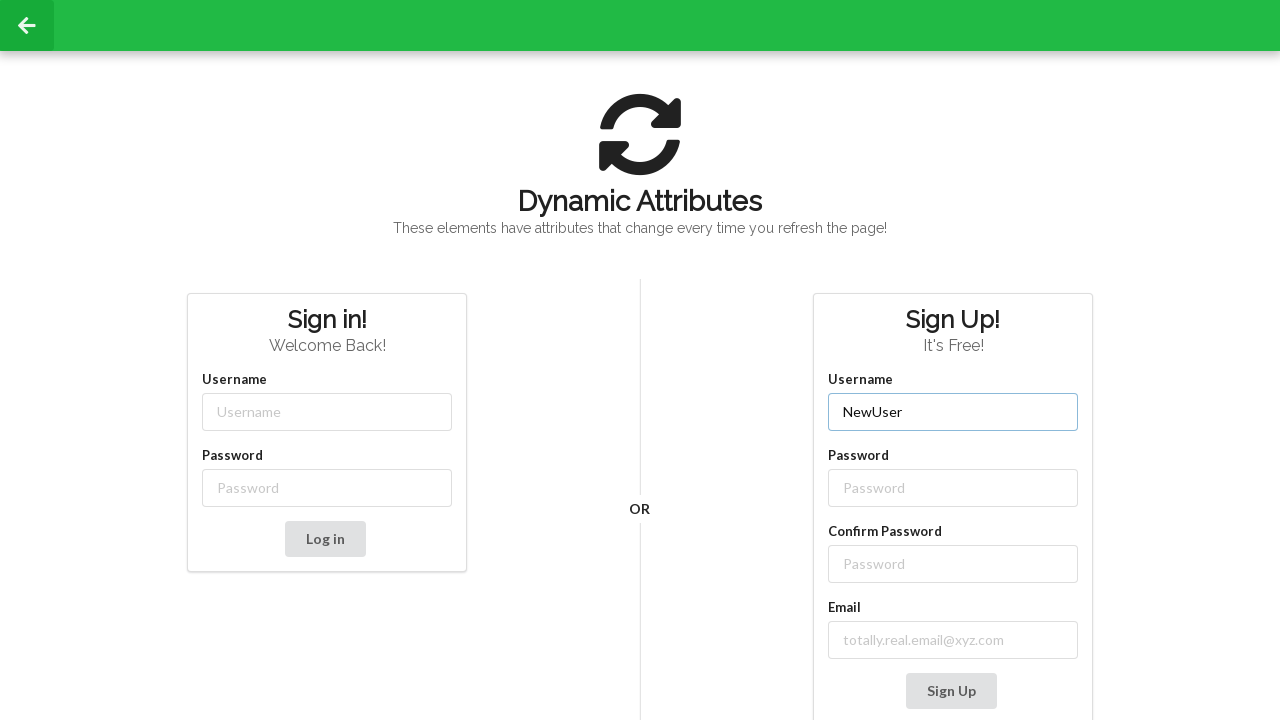

Filled password field with 'Password' on xpath=//input[contains(@class, '-password')]
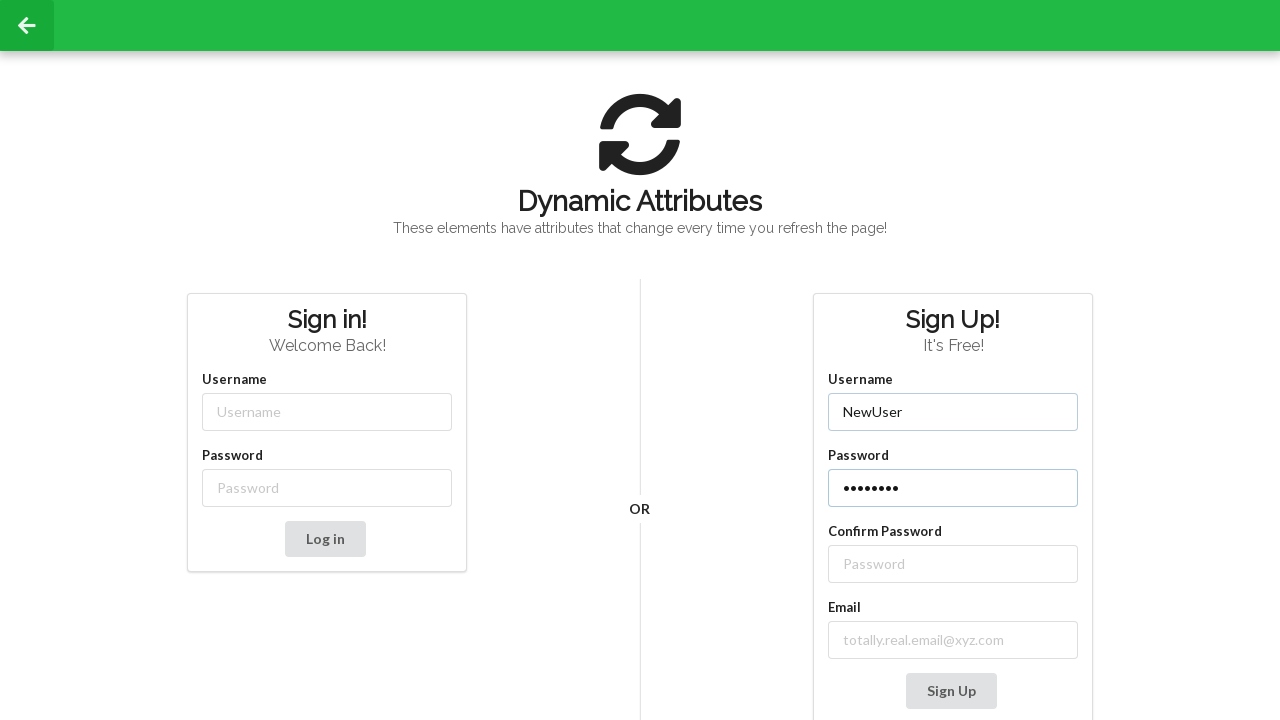

Filled confirm password field with 'Password' on xpath=//label[text() = 'Confirm Password']/following-sibling::input
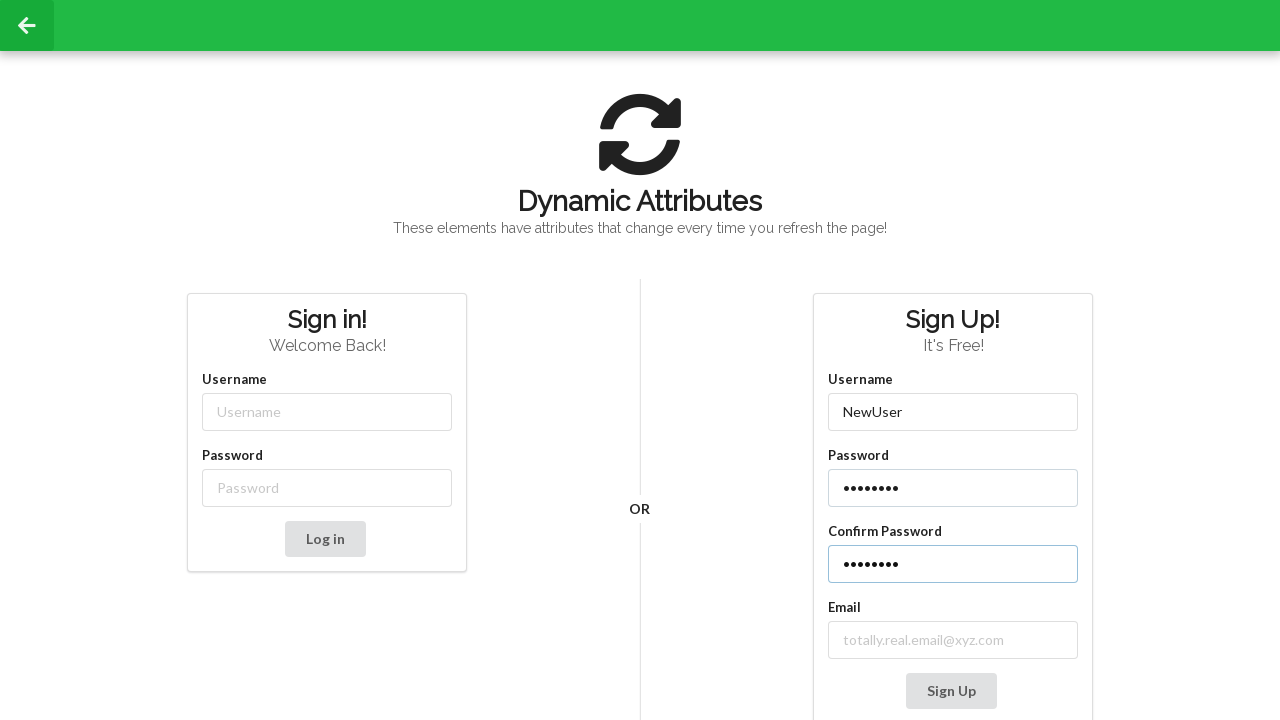

Filled email field with 'real_email@xyz.com' on xpath=//label[contains(text(), 'mail')]/following-sibling::input
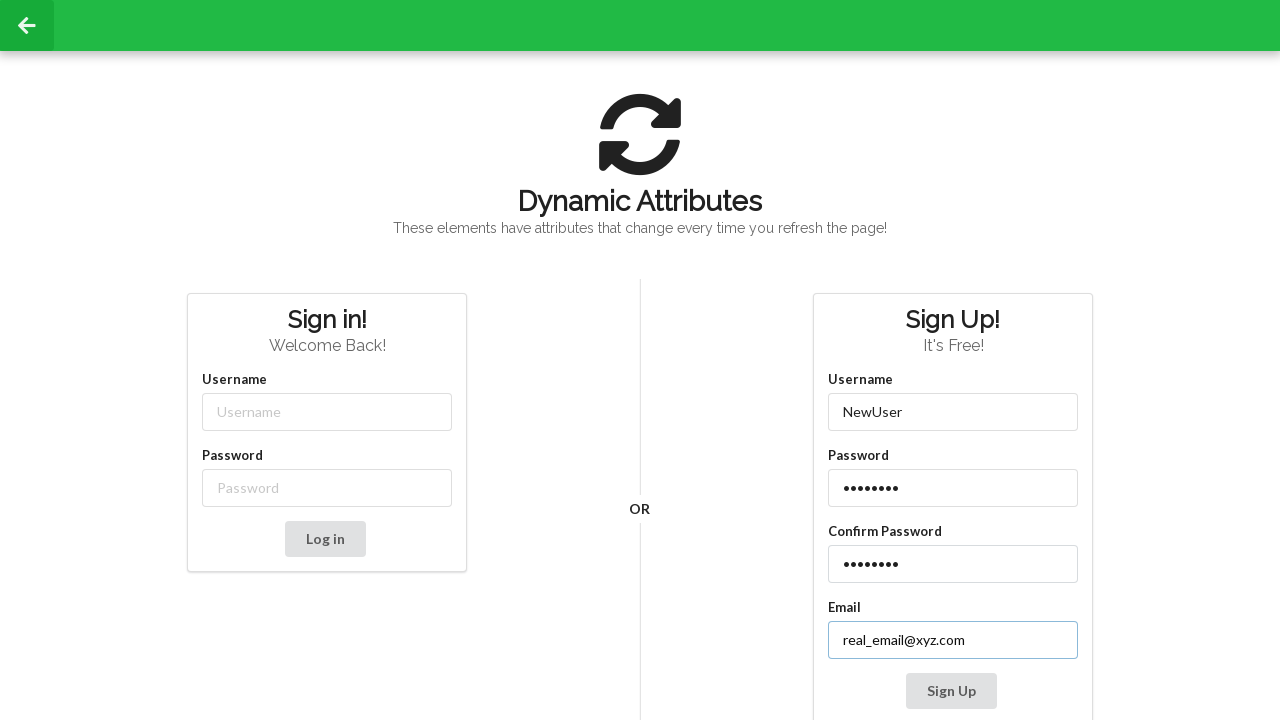

Clicked the Sign Up button to submit form at (951, 691) on xpath=//button[contains(text(), 'Sign Up')]
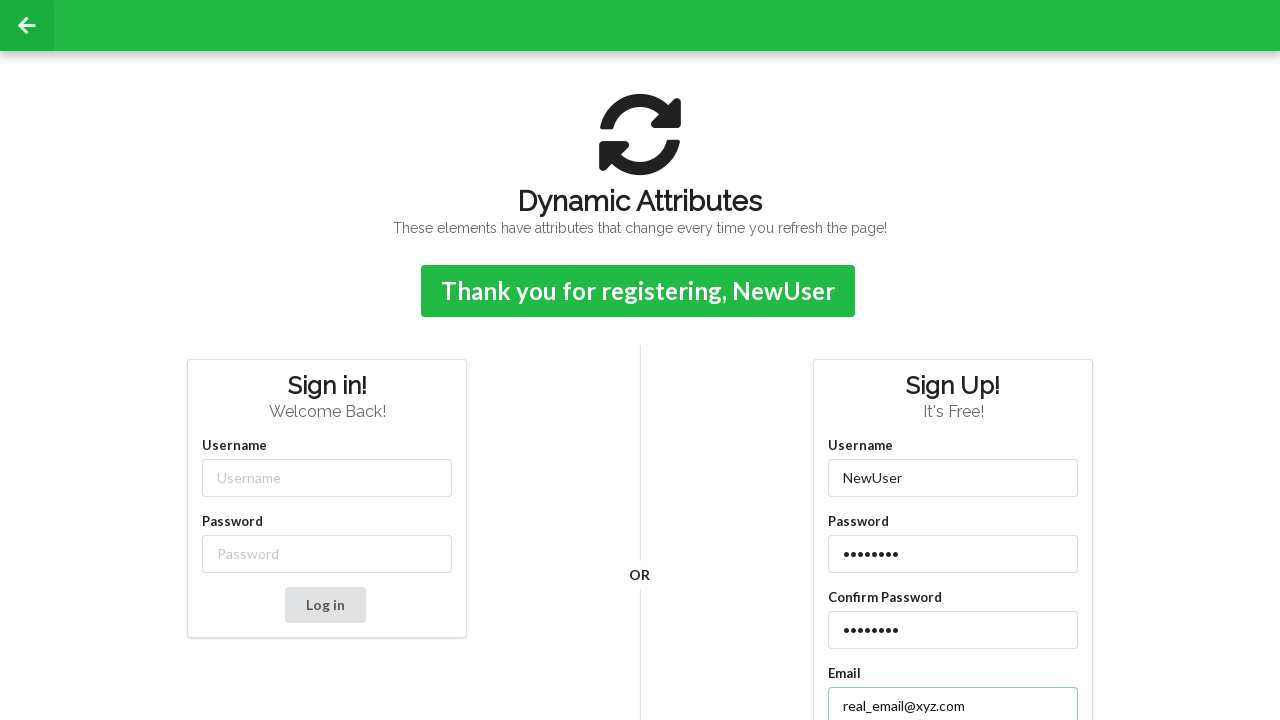

Confirmation message appeared after form submission
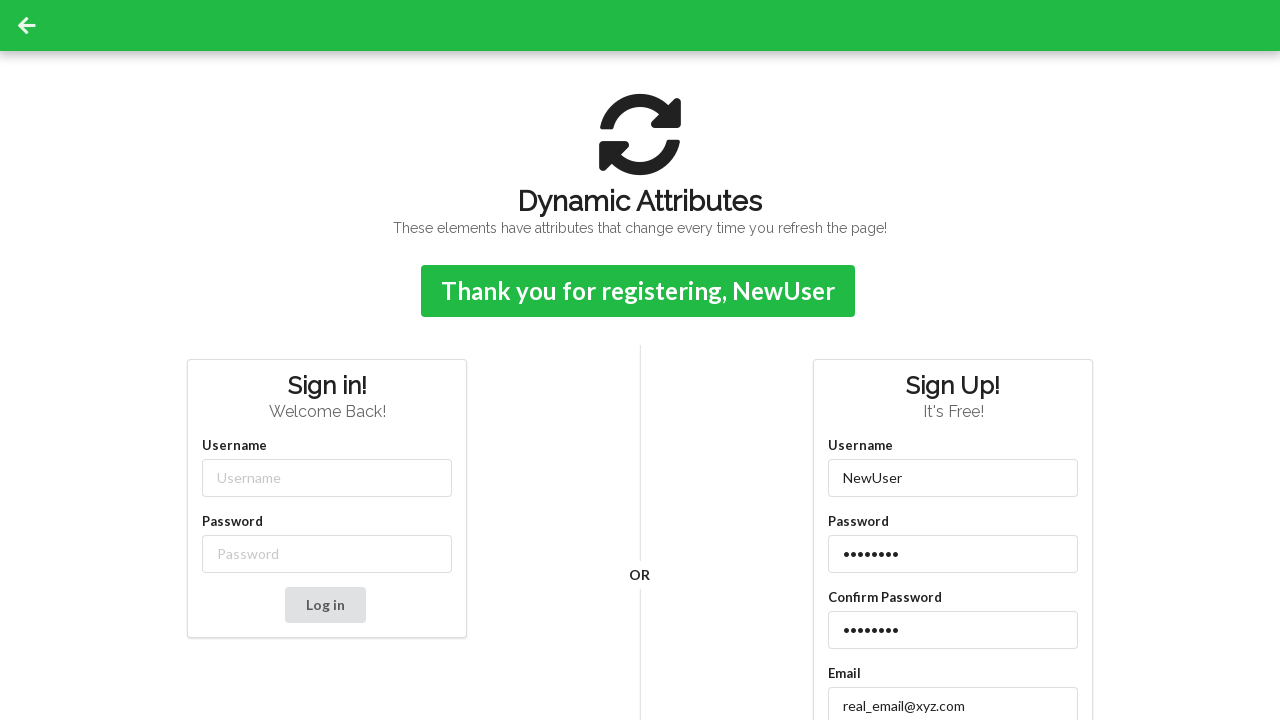

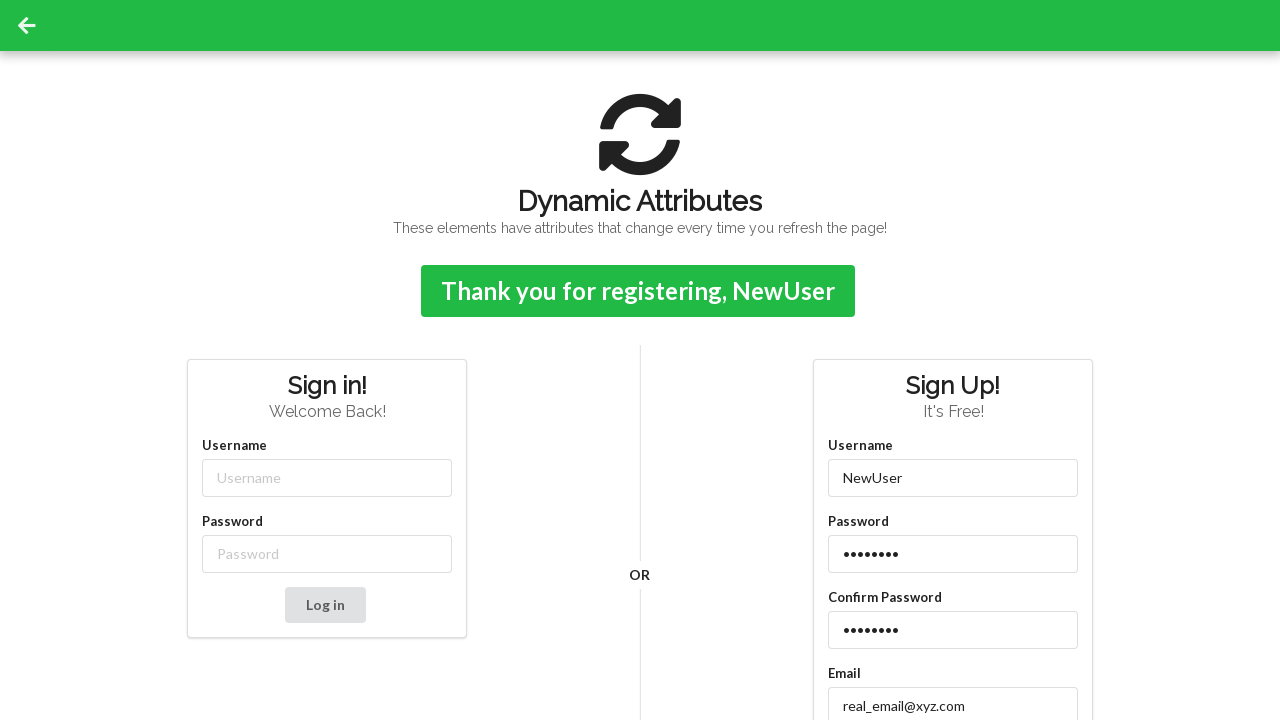